Tests hover functionality on a navigation menu item by moving the mouse to the element and clicking it

Starting URL: https://demo.automationtesting.in/Register.html

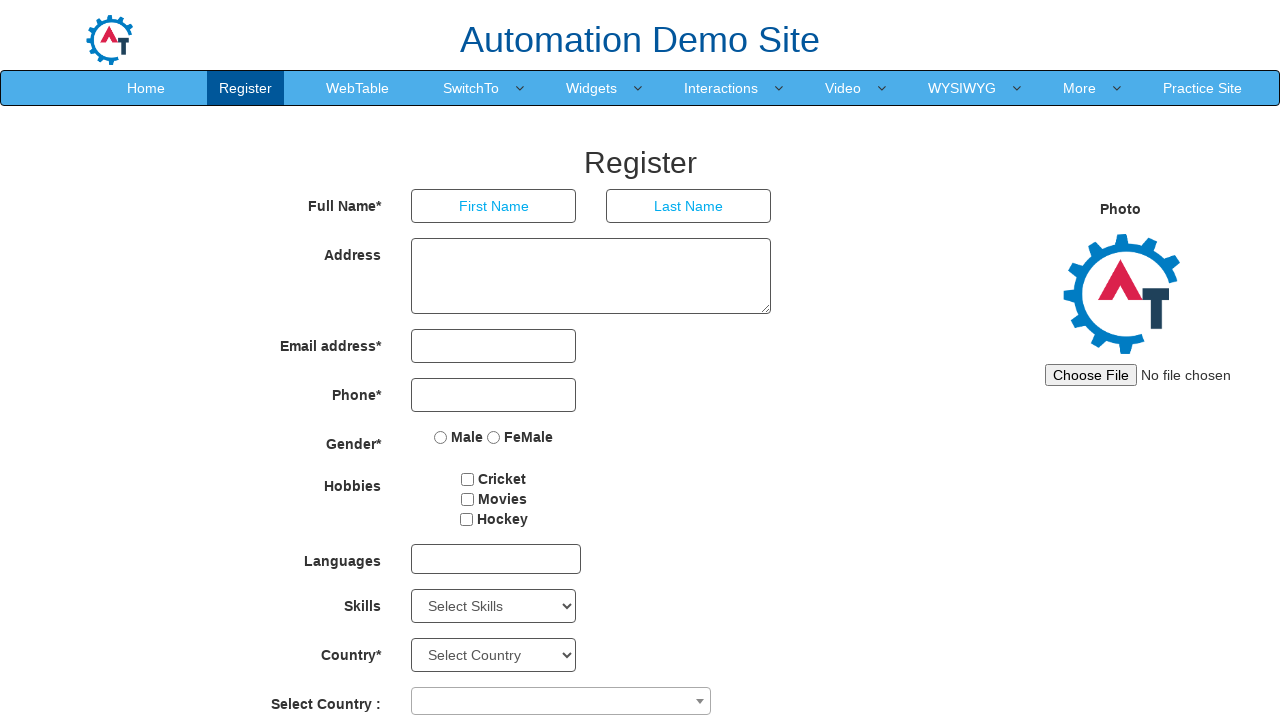

Page loaded and DOM content became available
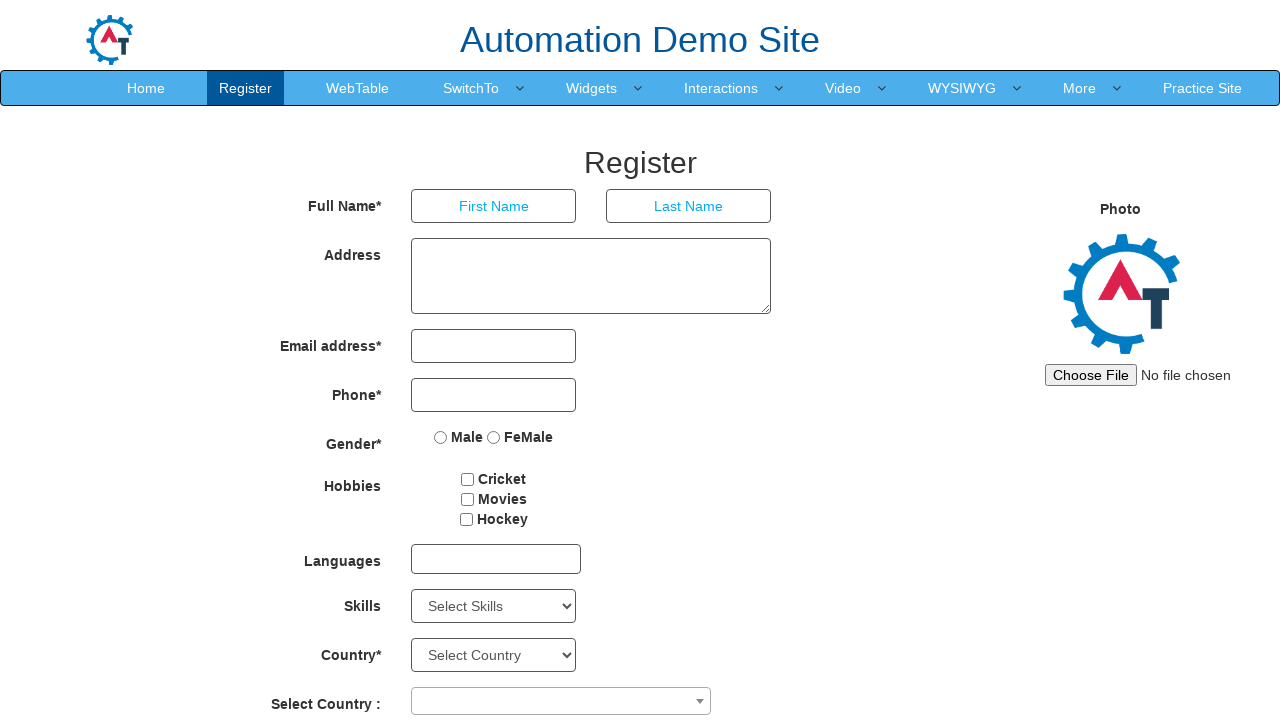

Hovered over the 3rd navigation menu item at (358, 88) on xpath=//*[@id='header']/nav/div/div[2]/ul/li[3]/a
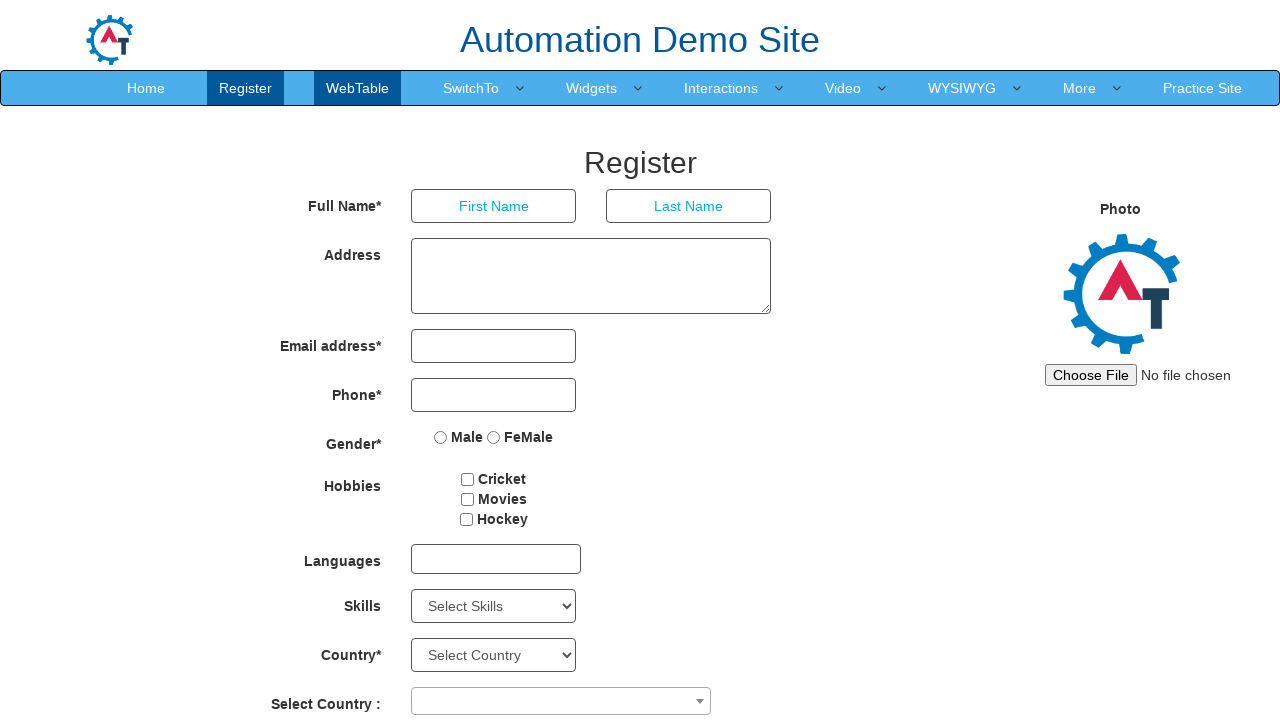

Clicked the navigation menu item at (358, 88) on xpath=//*[@id='header']/nav/div/div[2]/ul/li[3]/a
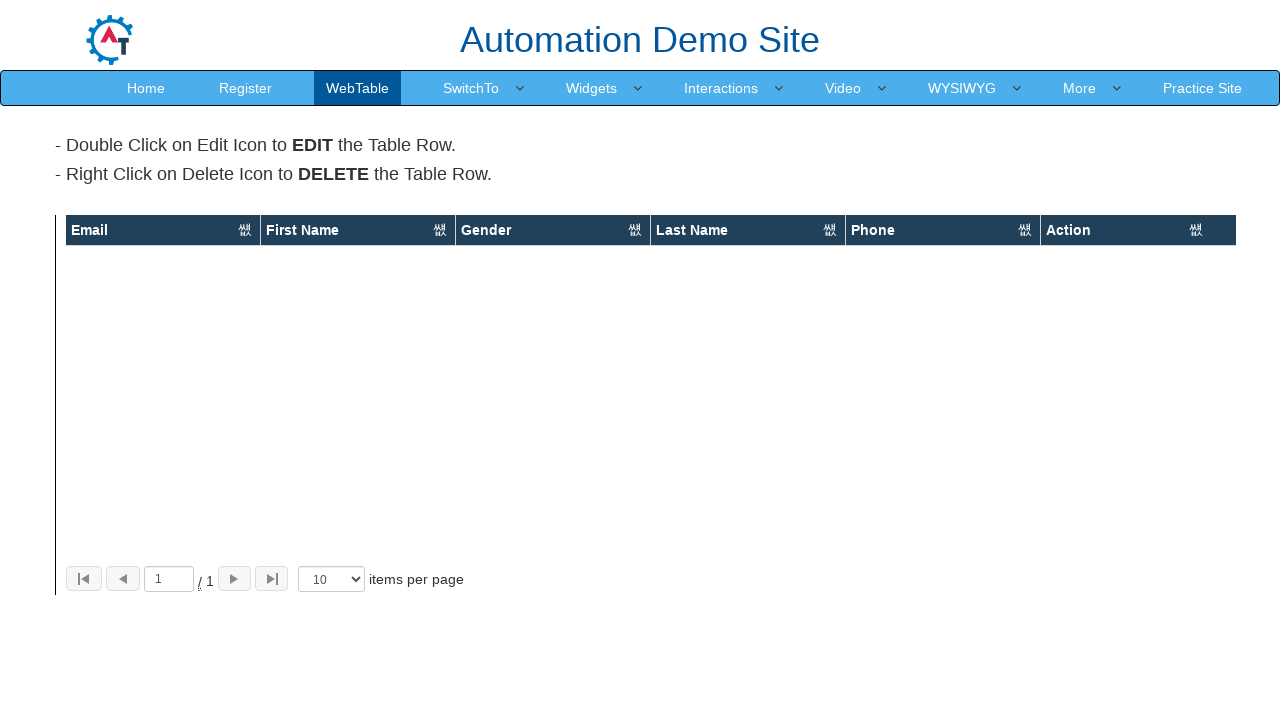

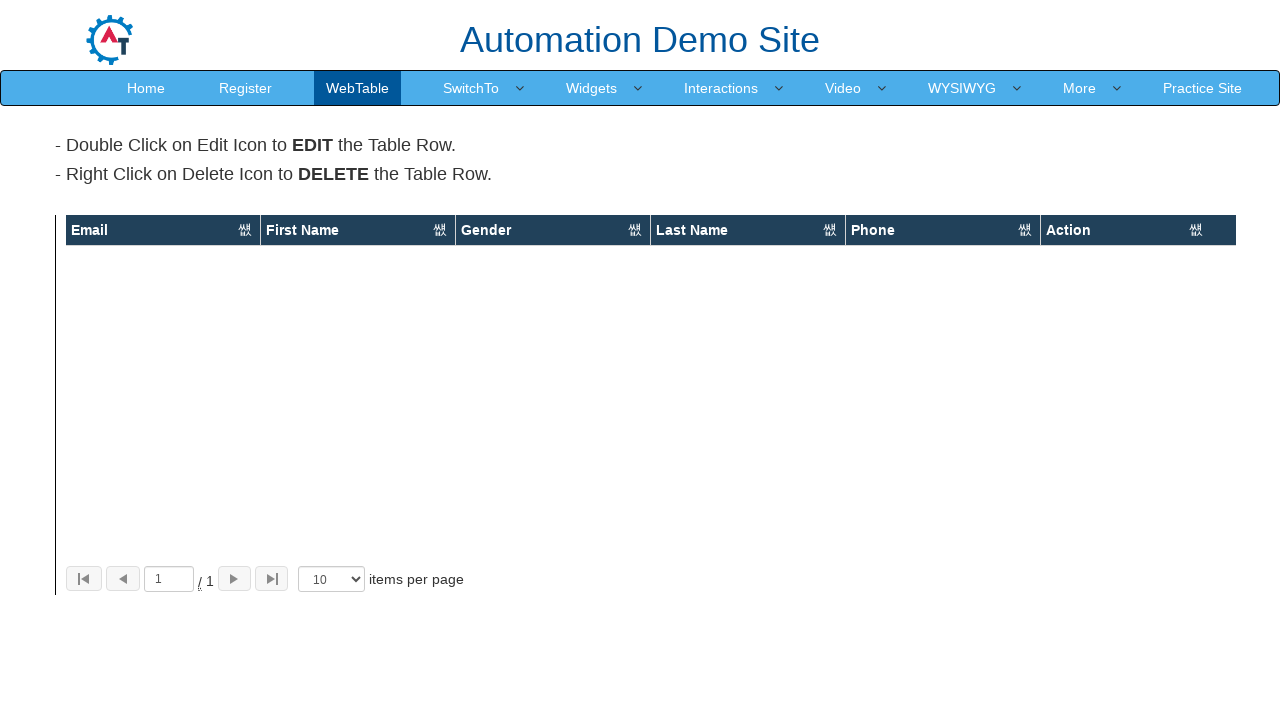